Tests interaction with closed shadow DOM elements by clicking on a shadow element and entering text using keyboard navigation

Starting URL: https://letcode.in/shadow

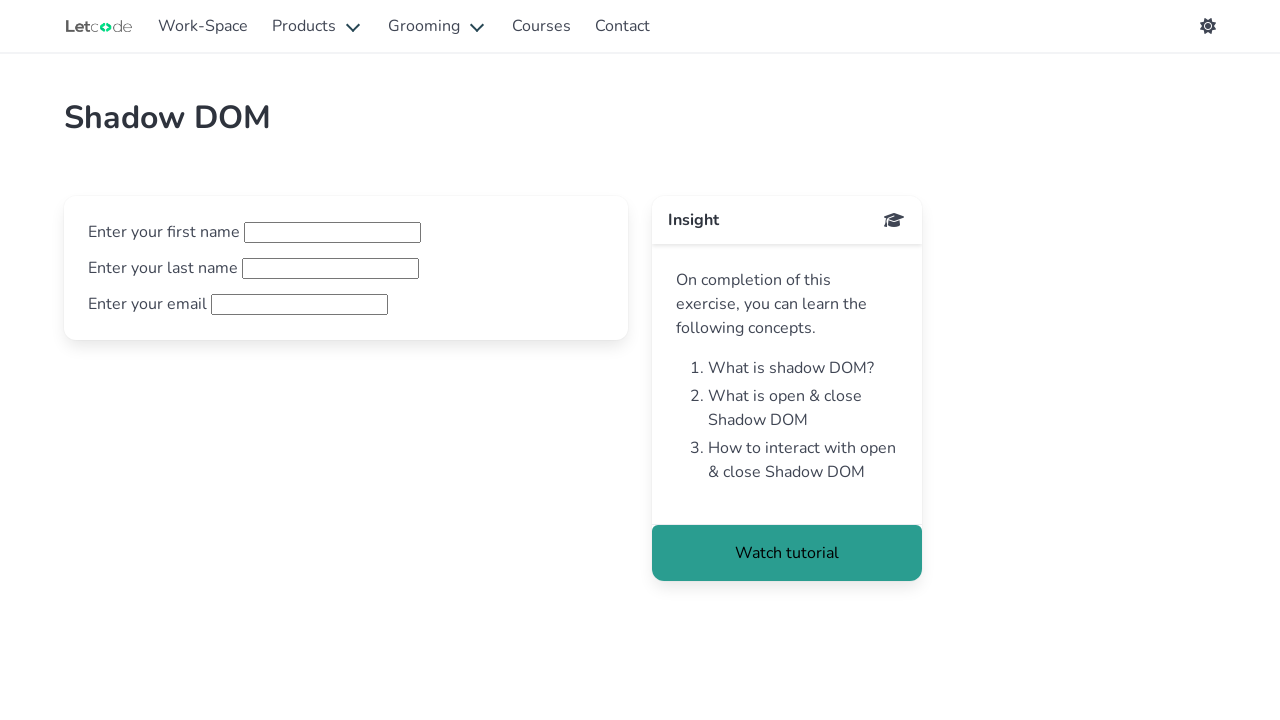

Clicked on closed shadow DOM element at (346, 304) on div#close-shadow
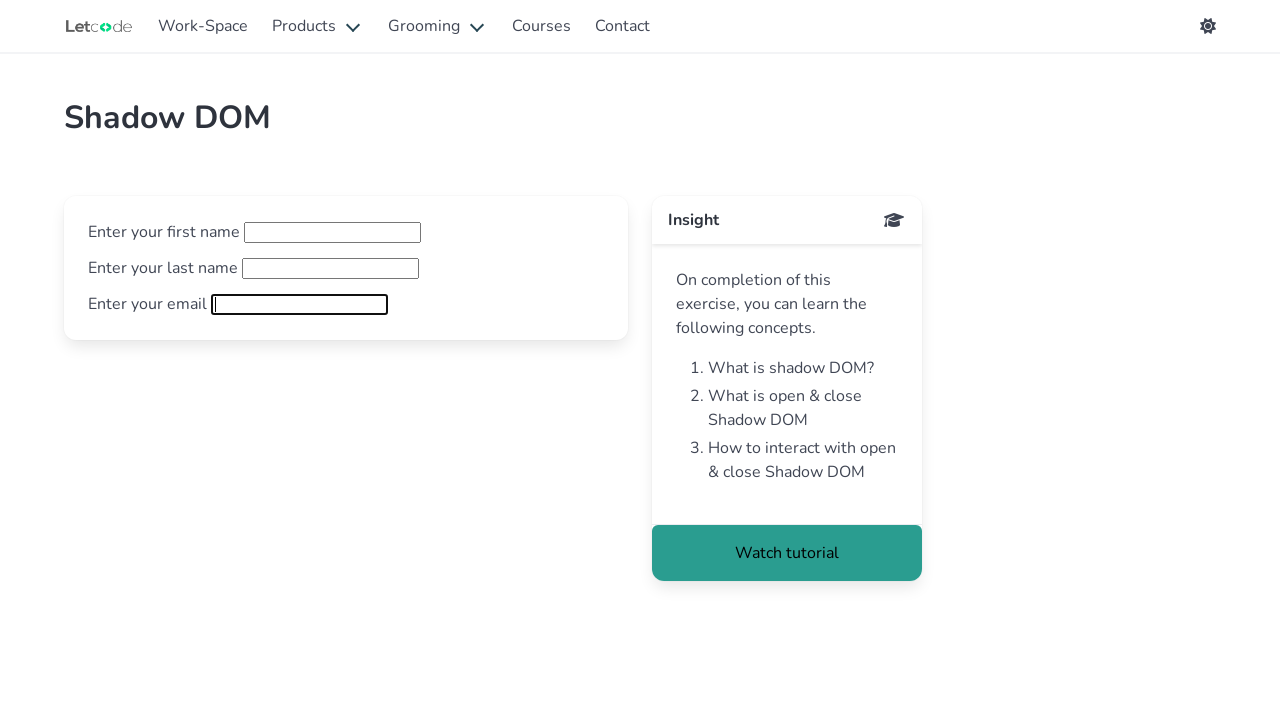

Pressed Tab key to navigate to next field
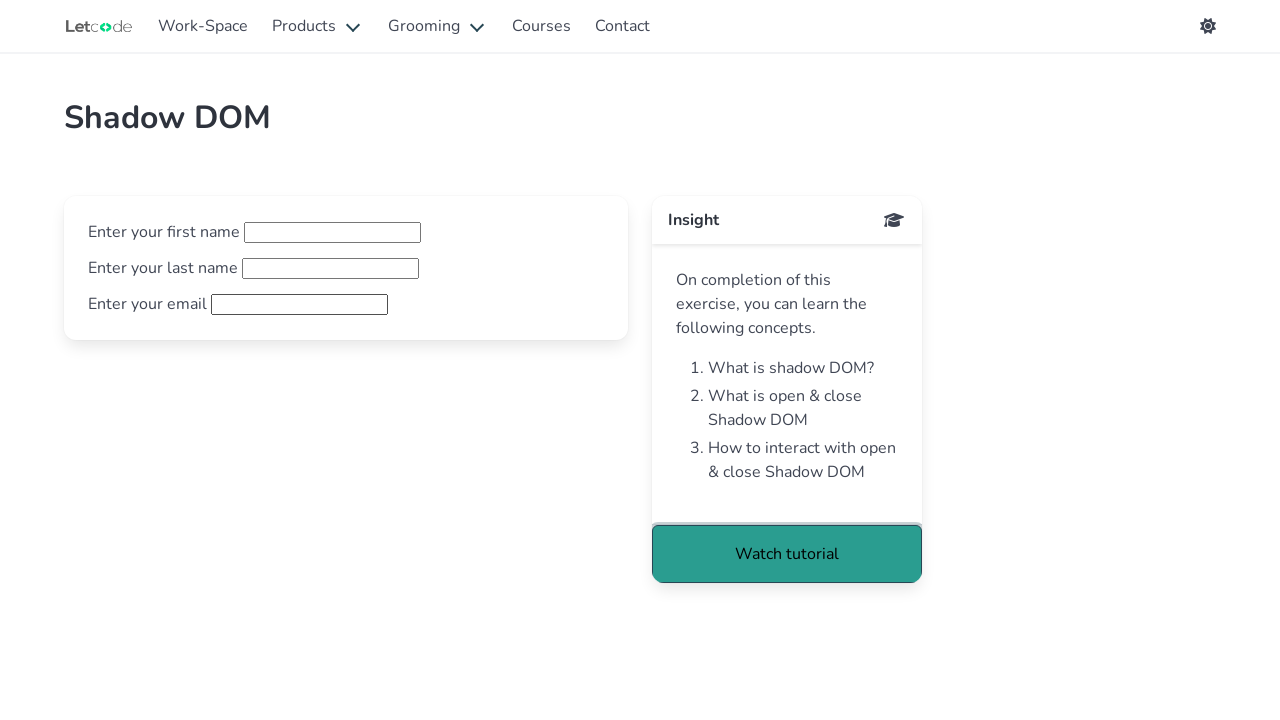

Typed 'closed shadow' in focused field
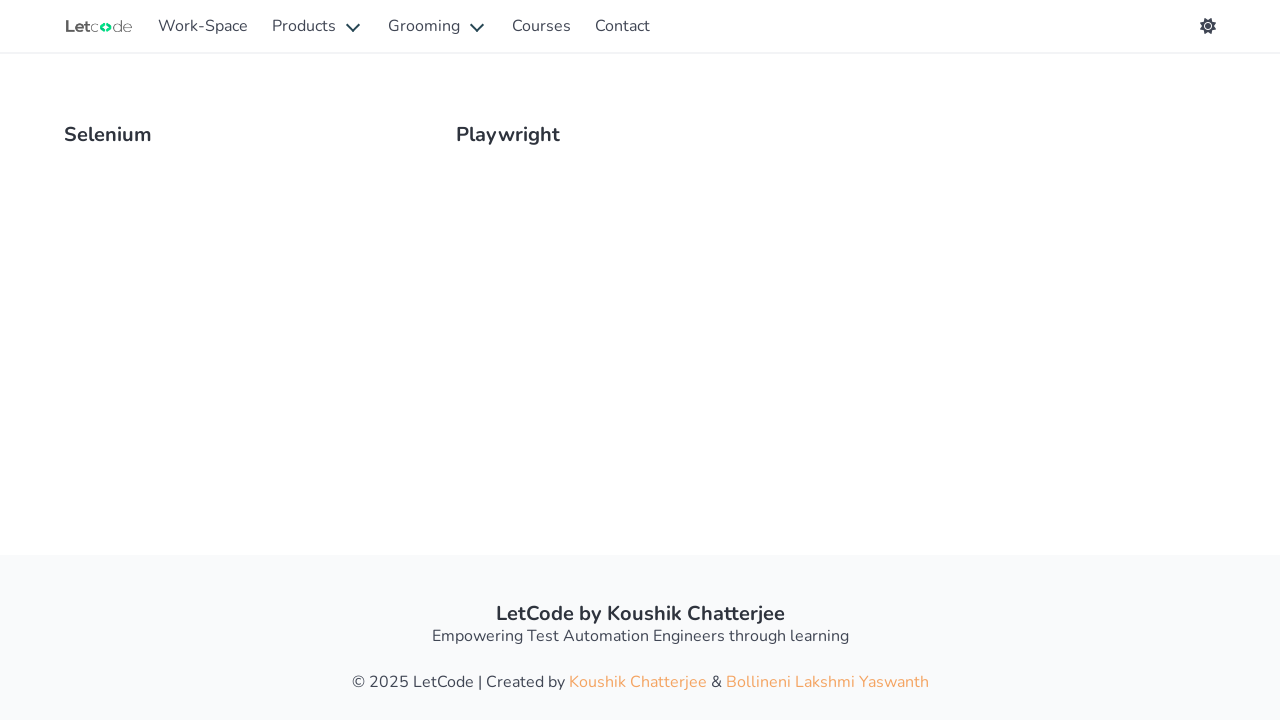

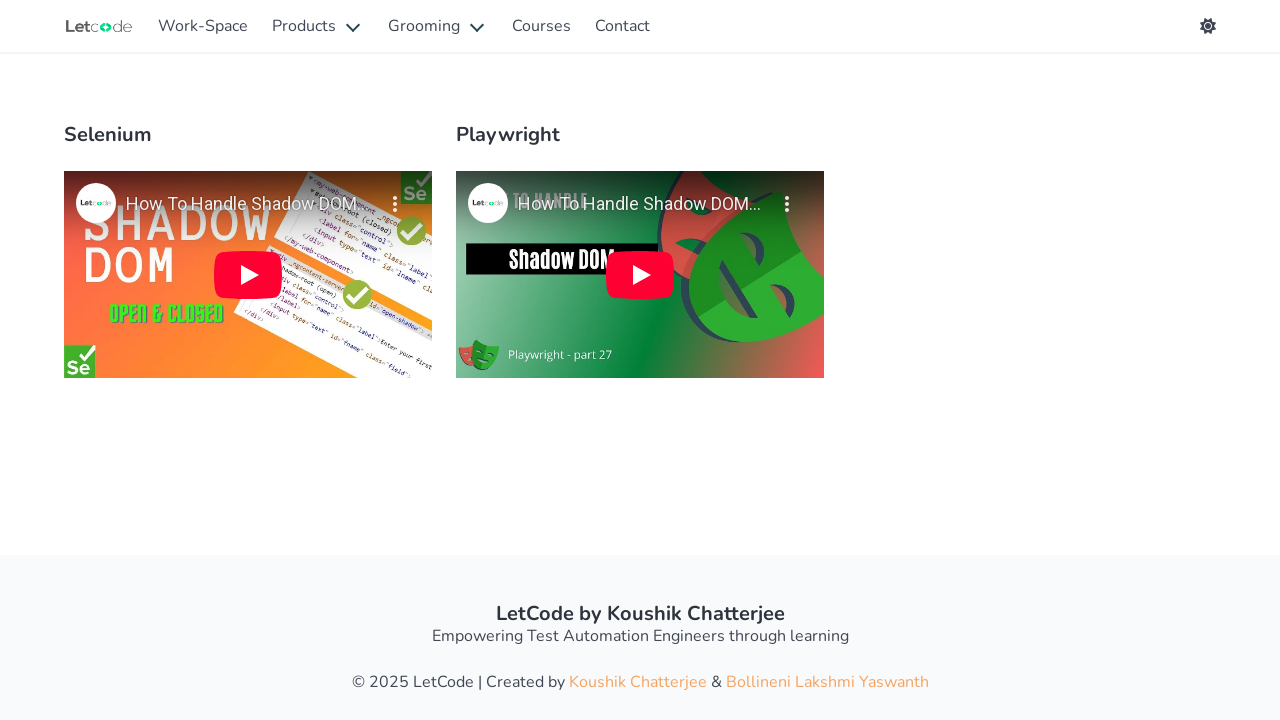